Tests that edits are saved when the edit input loses focus

Starting URL: https://demo.playwright.dev/todomvc

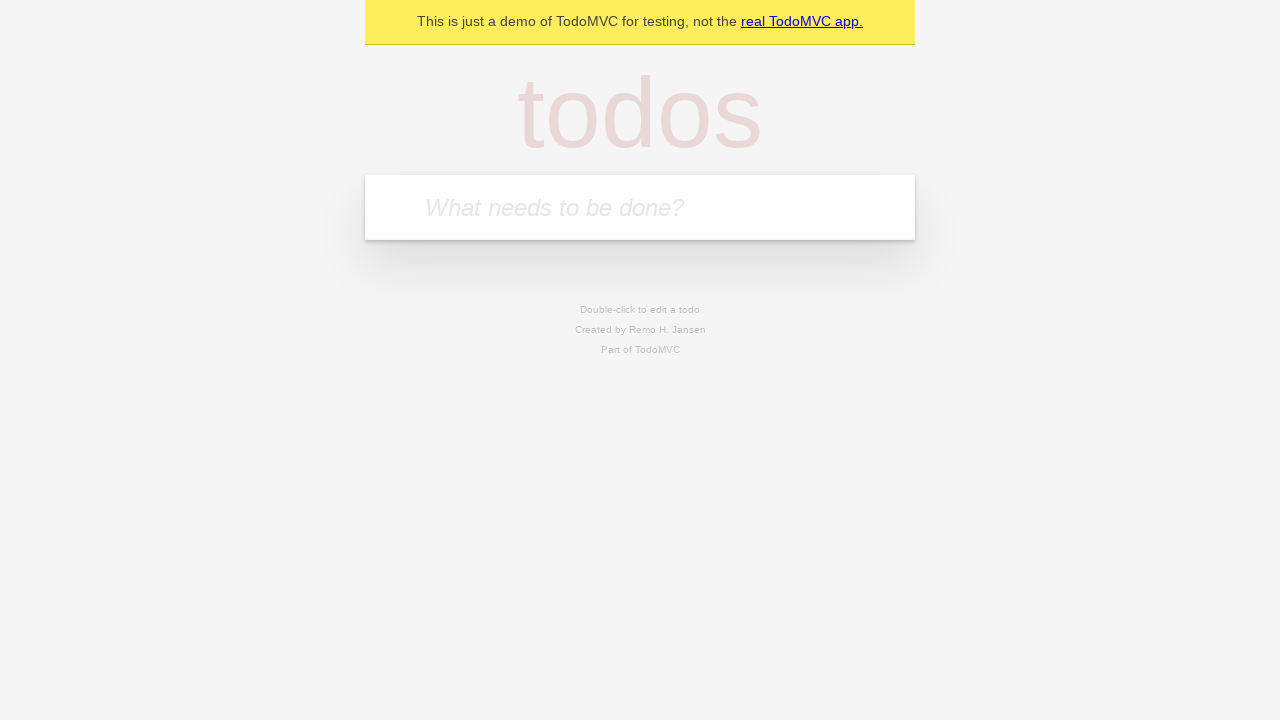

Filled new todo input with 'buy some cheese' on internal:attr=[placeholder="What needs to be done?"i]
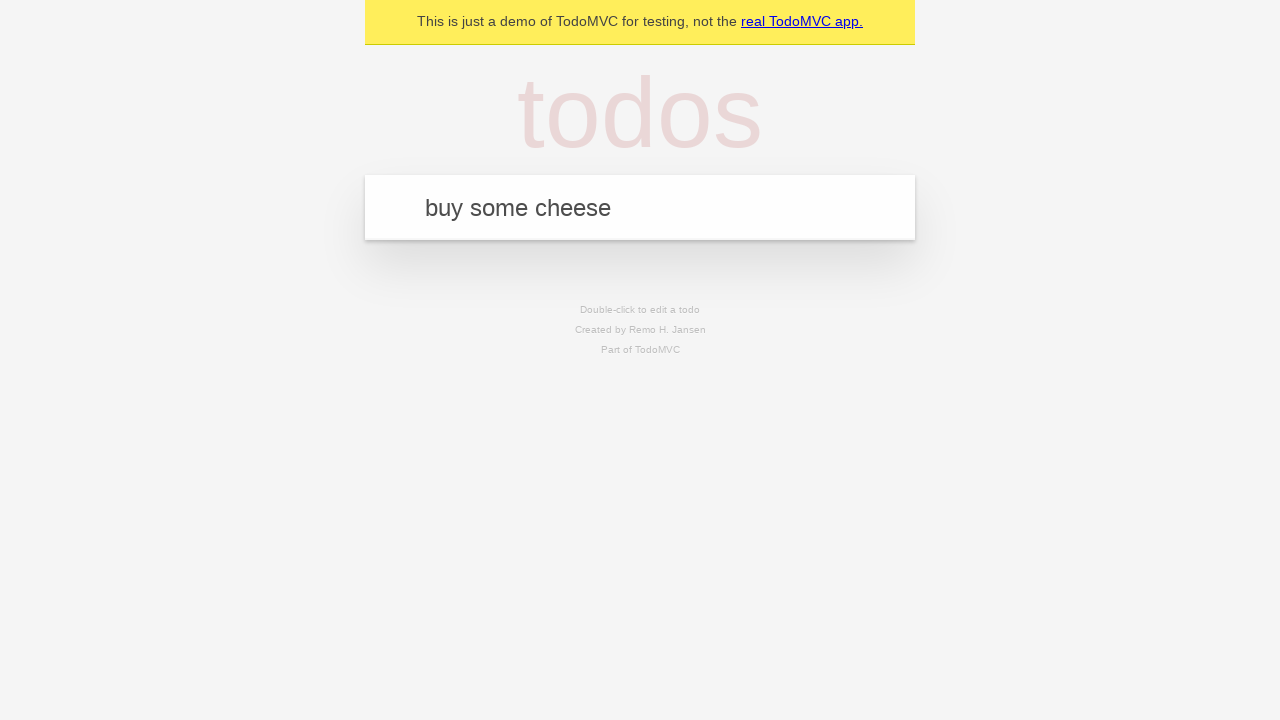

Pressed Enter to create todo 'buy some cheese' on internal:attr=[placeholder="What needs to be done?"i]
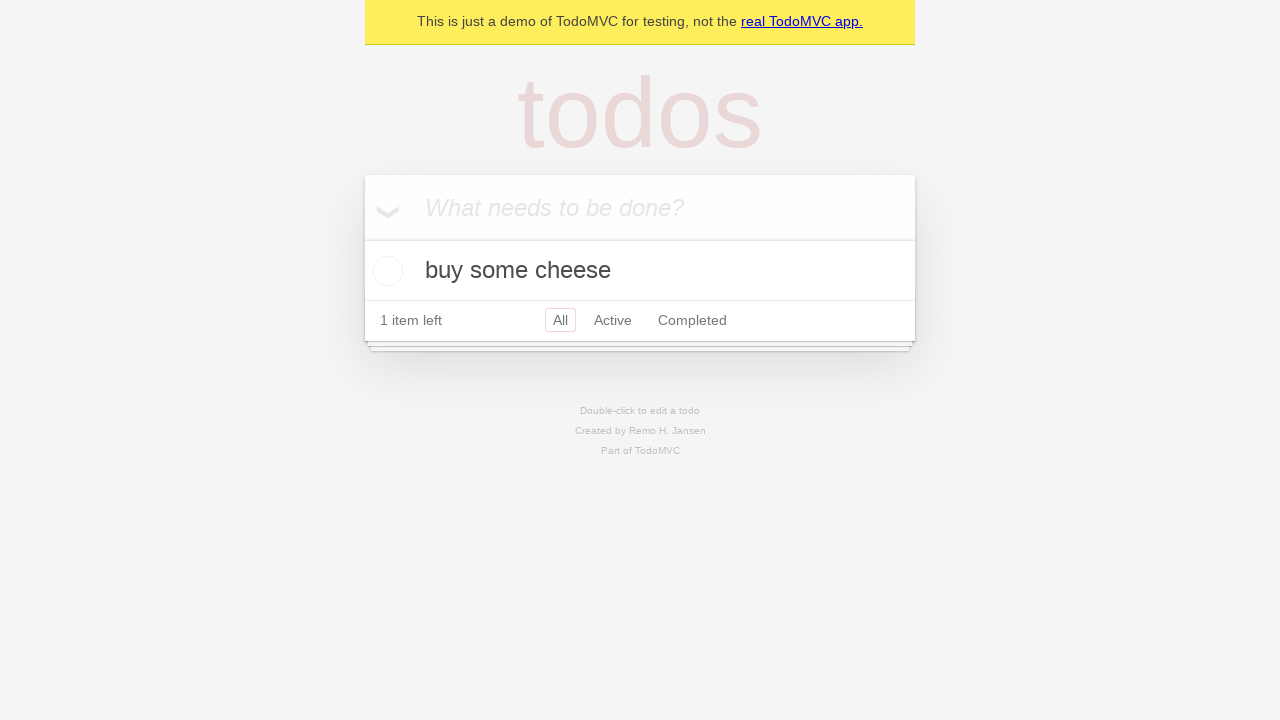

Filled new todo input with 'feed the cat' on internal:attr=[placeholder="What needs to be done?"i]
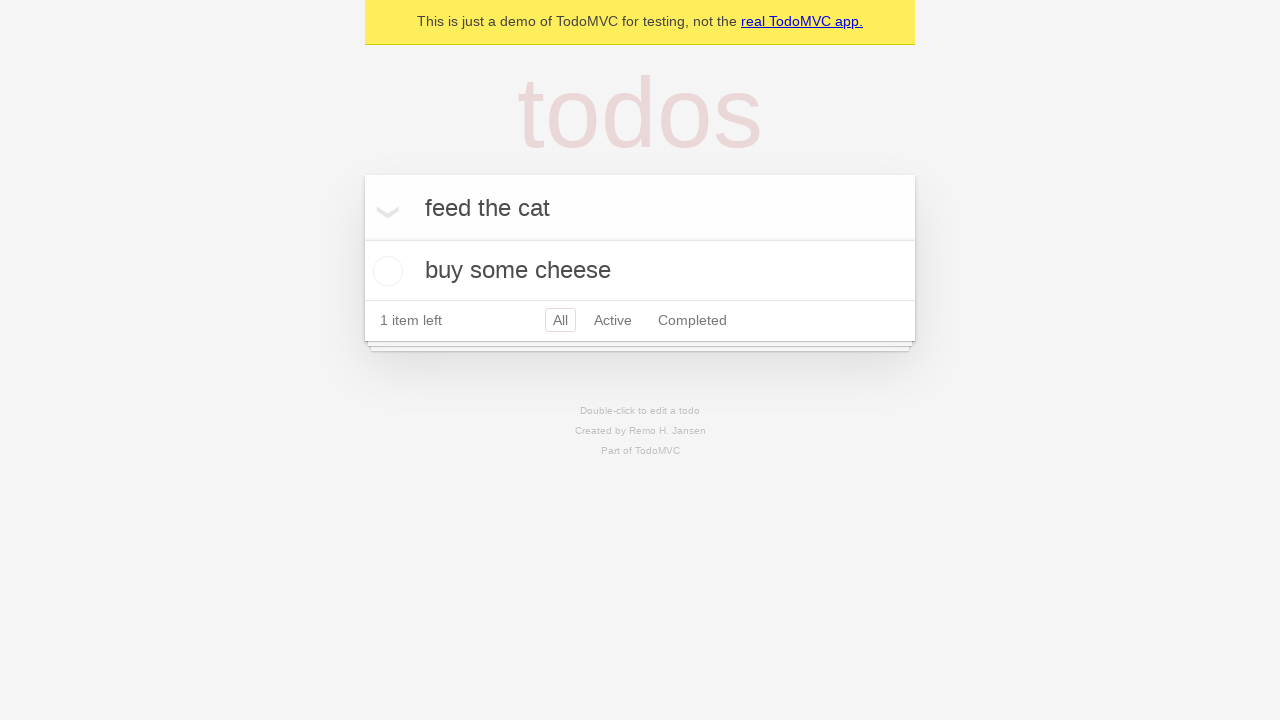

Pressed Enter to create todo 'feed the cat' on internal:attr=[placeholder="What needs to be done?"i]
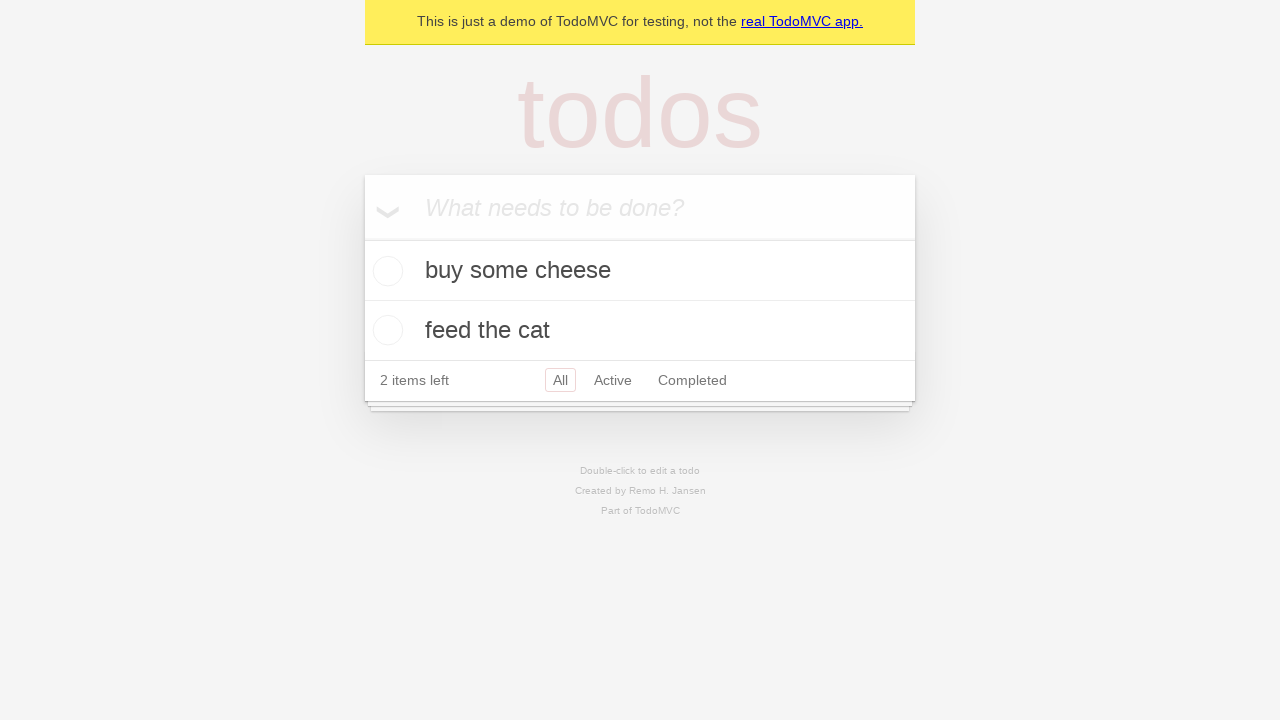

Filled new todo input with 'book a doctors appointment' on internal:attr=[placeholder="What needs to be done?"i]
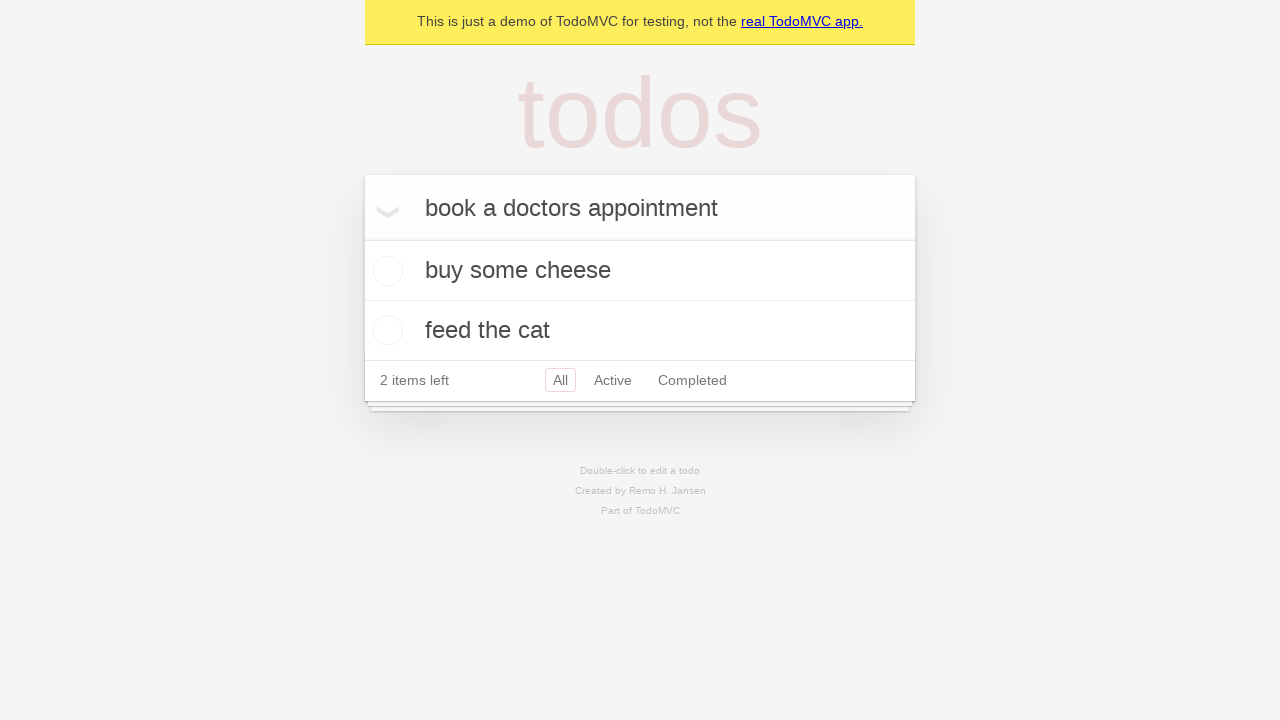

Pressed Enter to create todo 'book a doctors appointment' on internal:attr=[placeholder="What needs to be done?"i]
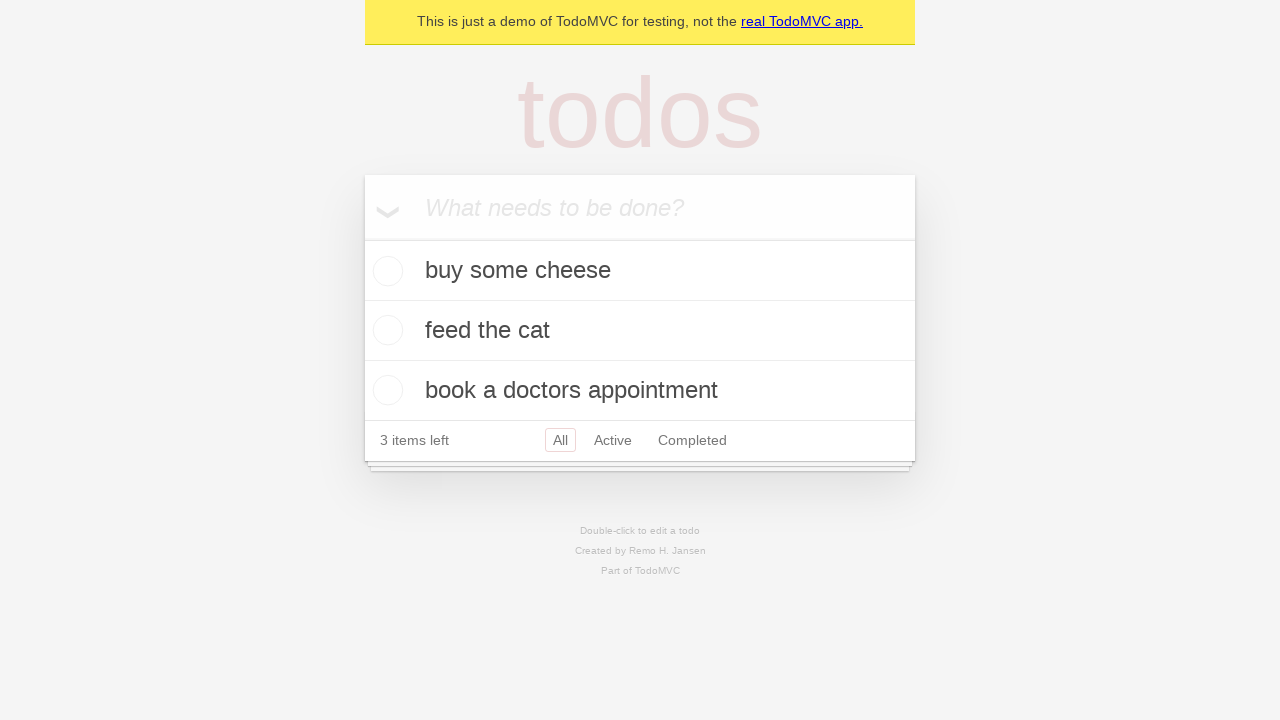

Double-clicked second todo item to enter edit mode at (640, 331) on internal:testid=[data-testid="todo-item"s] >> nth=1
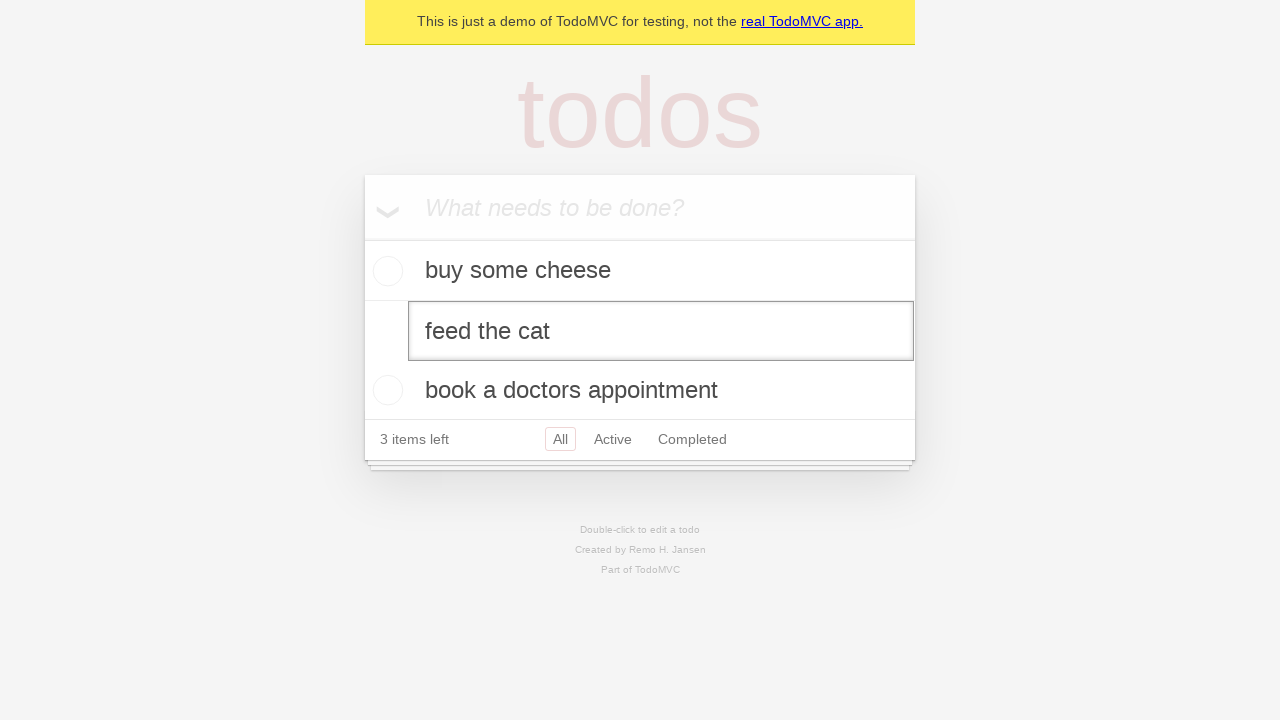

Filled edit input with 'buy some sausages' on internal:testid=[data-testid="todo-item"s] >> nth=1 >> internal:role=textbox[nam
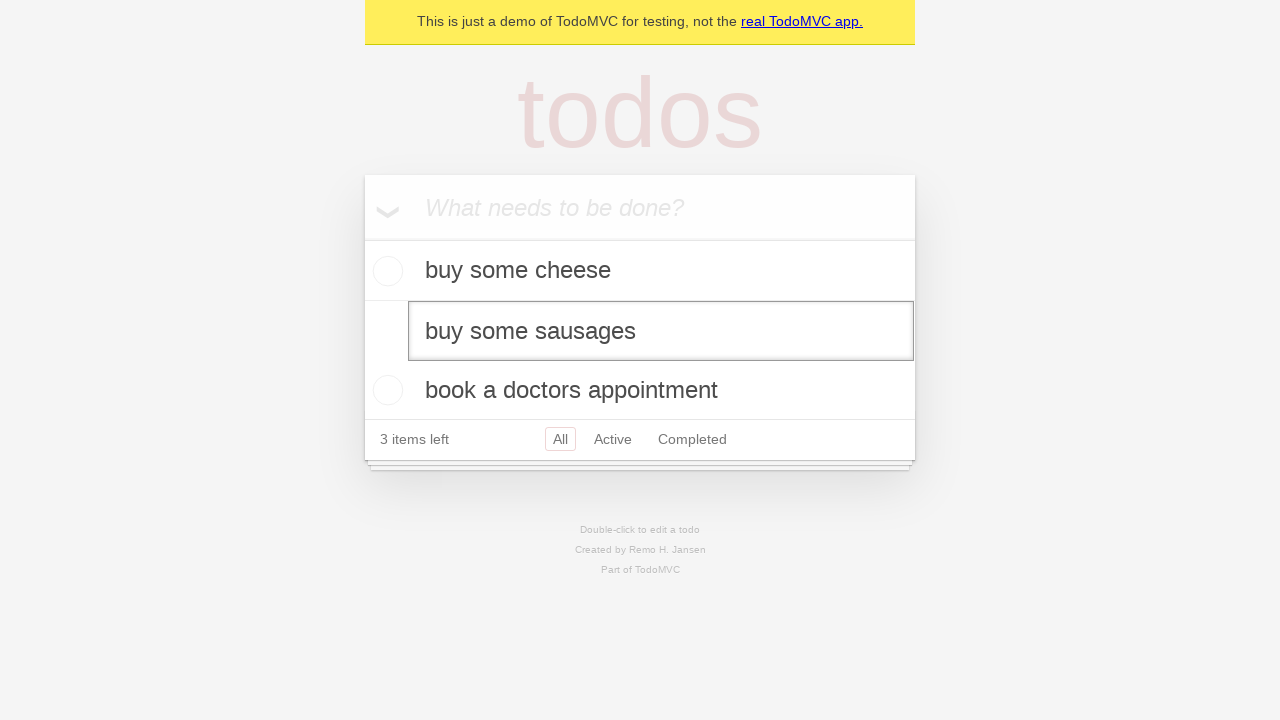

Dispatched blur event on edit input to save changes
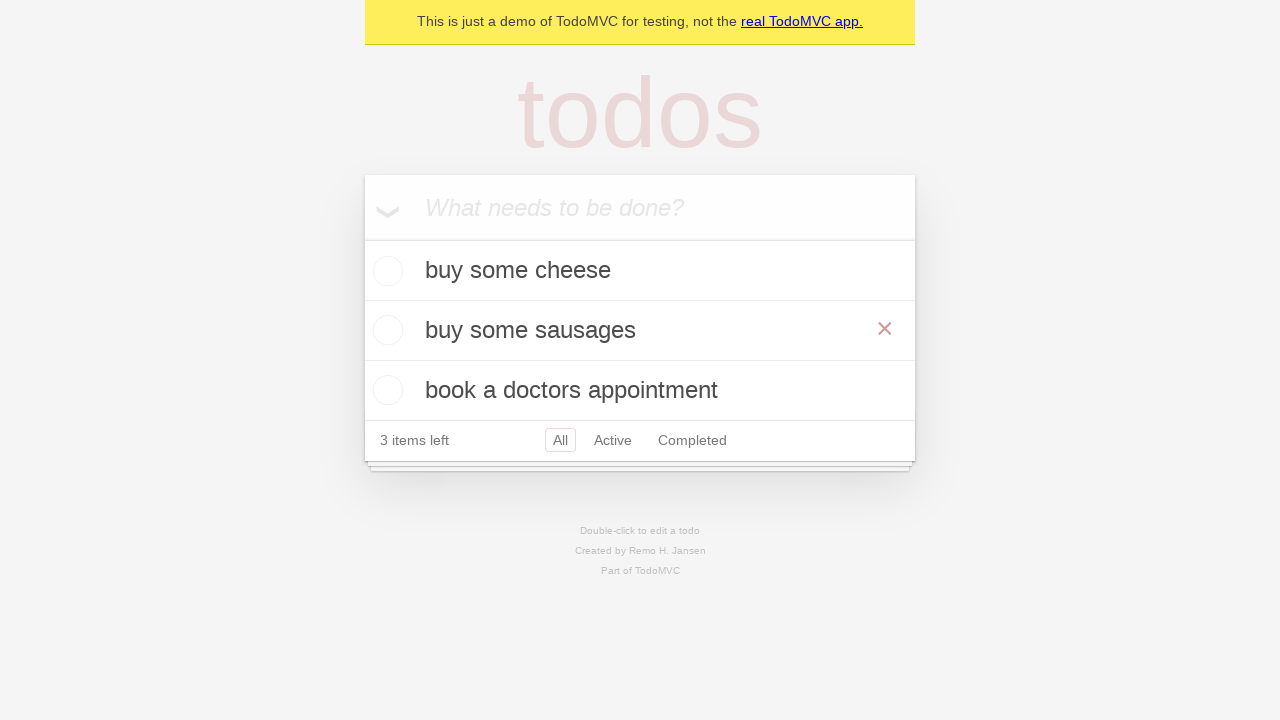

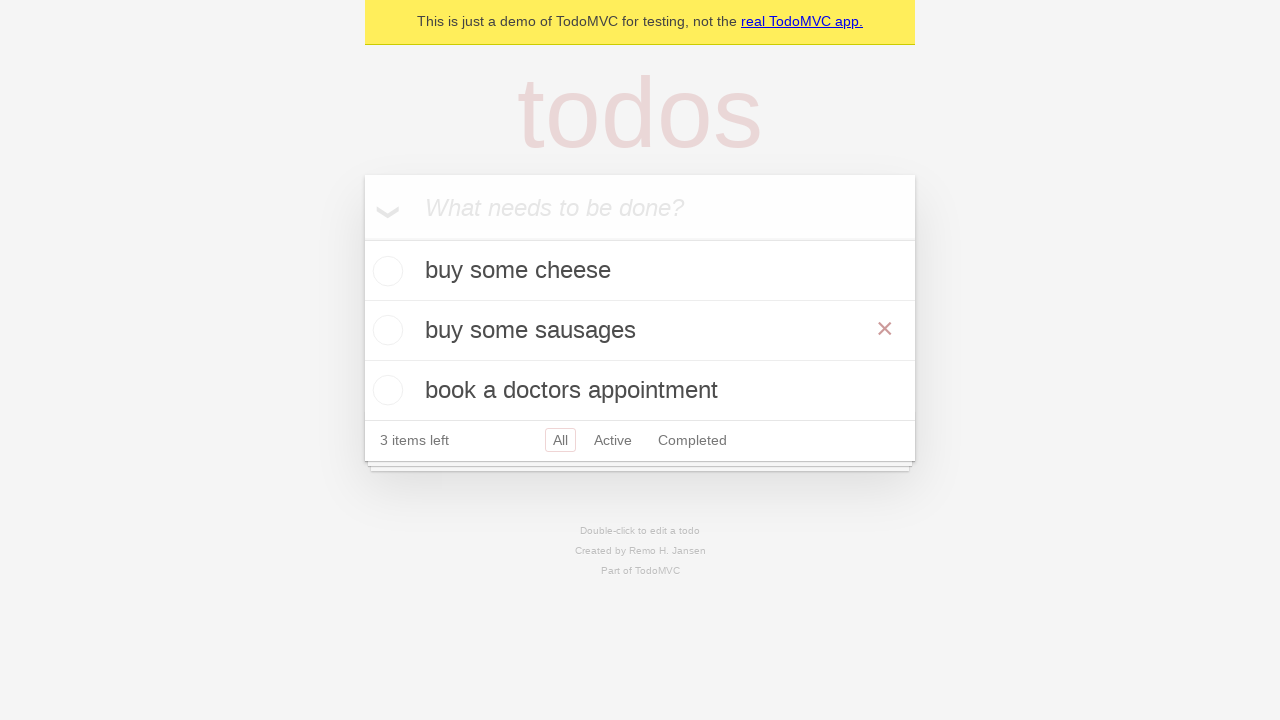